Navigates to the Indian eCourts services website and clicks on the "Case Status" link to open the case status page.

Starting URL: https://services.ecourts.gov.in/ecourtindia_v6/

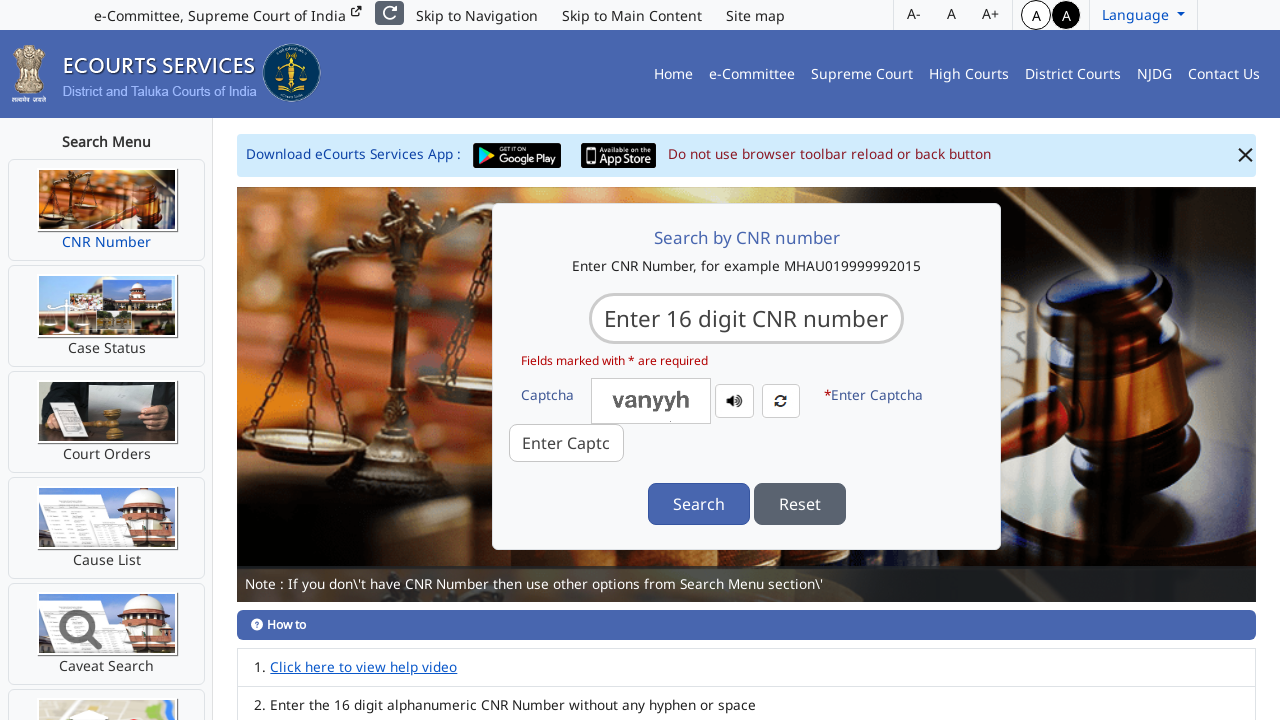

Waited for Indian eCourts services website to load (networkidle)
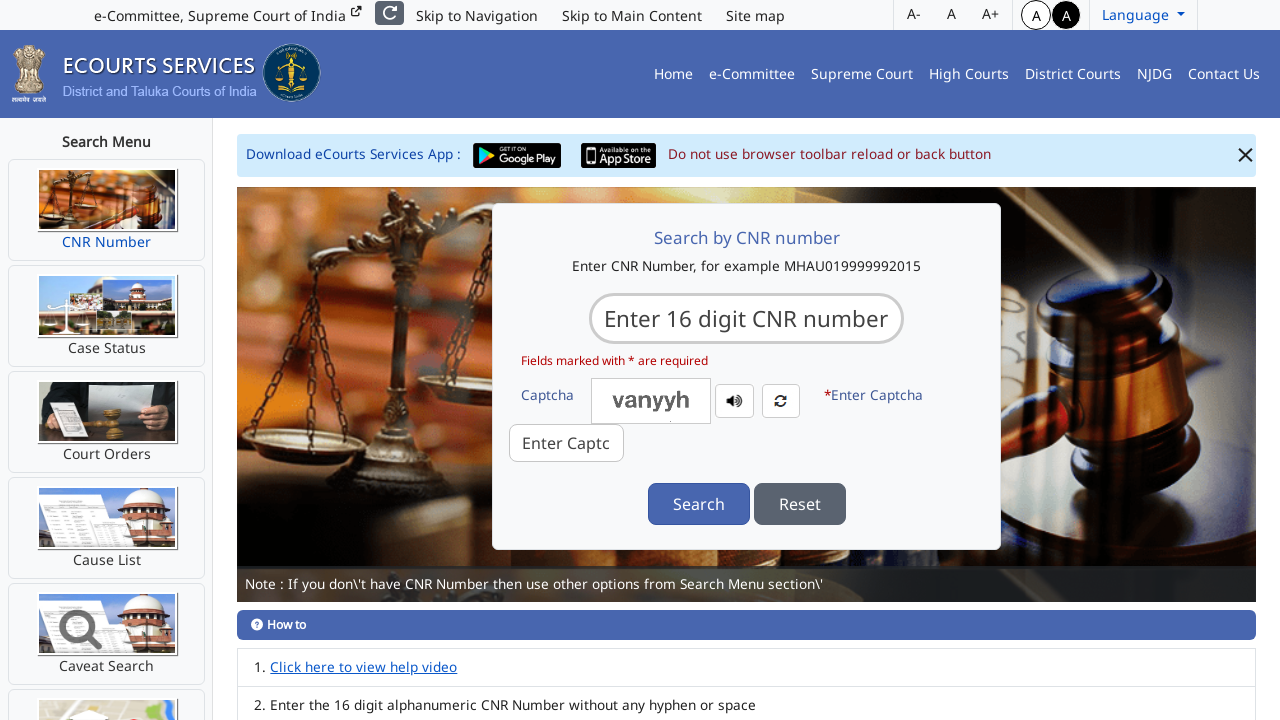

Clicked on 'Case Status' link to navigate to case status page at (107, 316) on text=Case Status
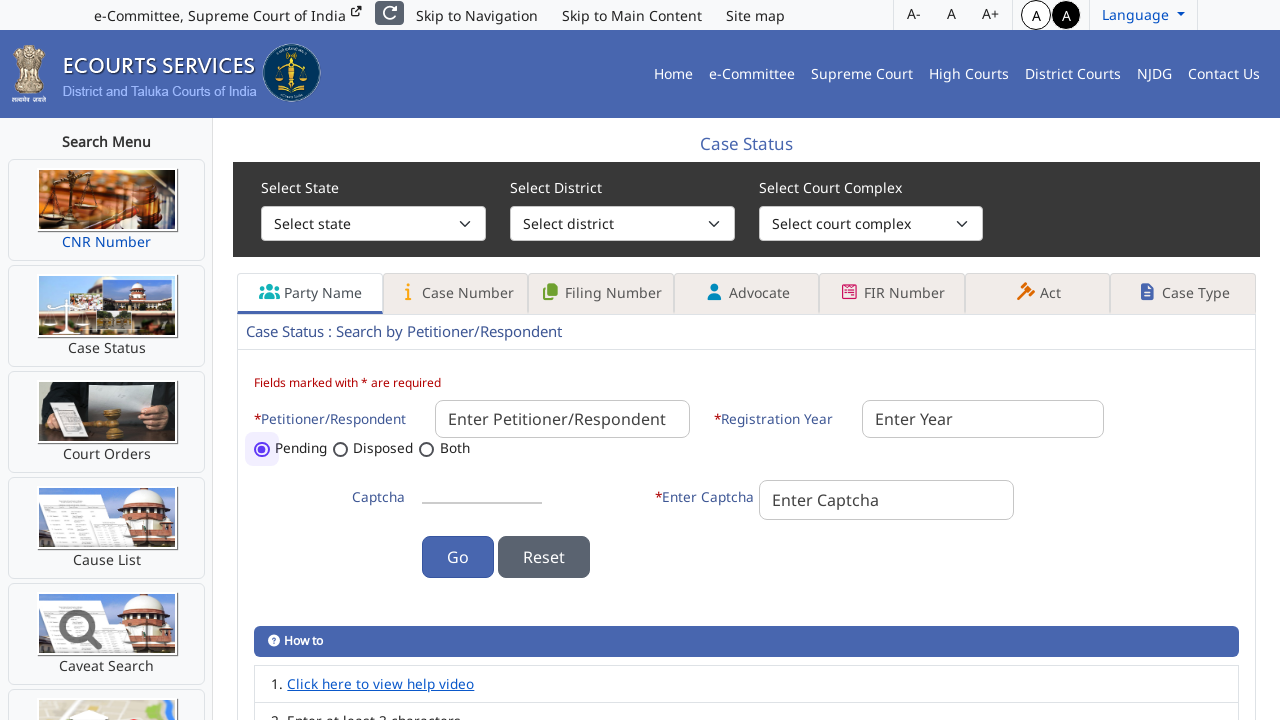

Waited for case status page to fully load (networkidle)
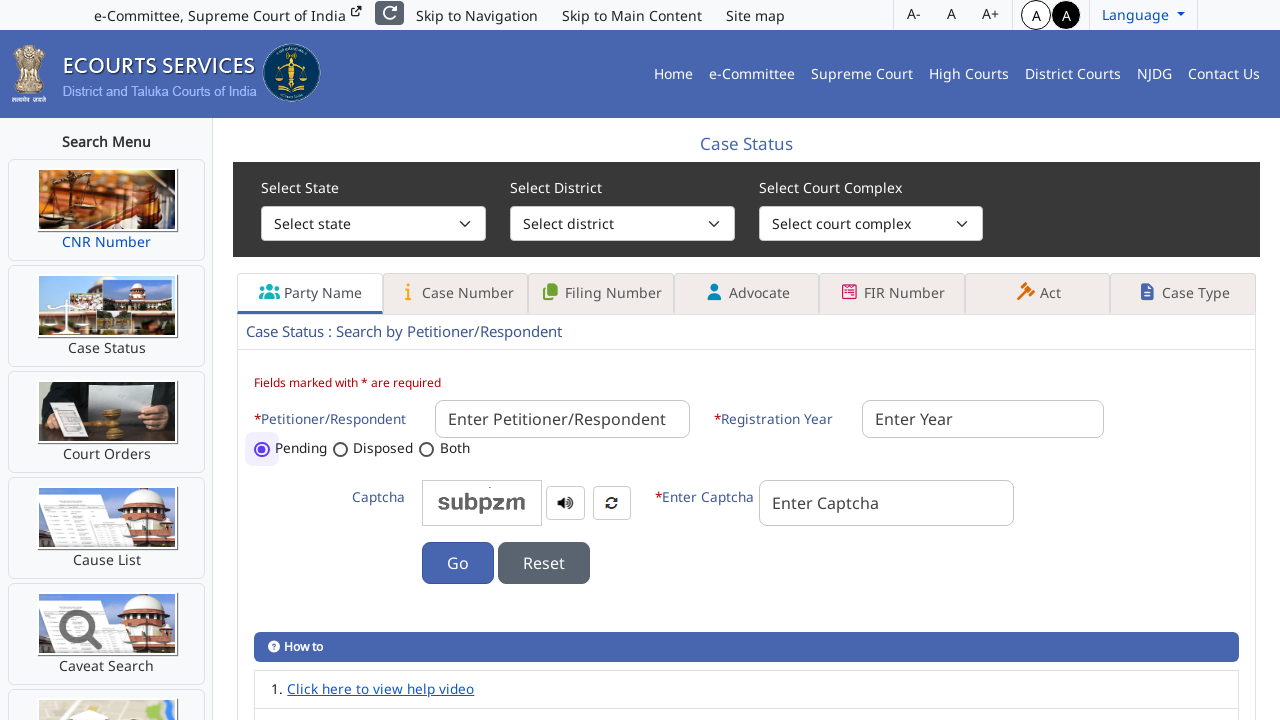

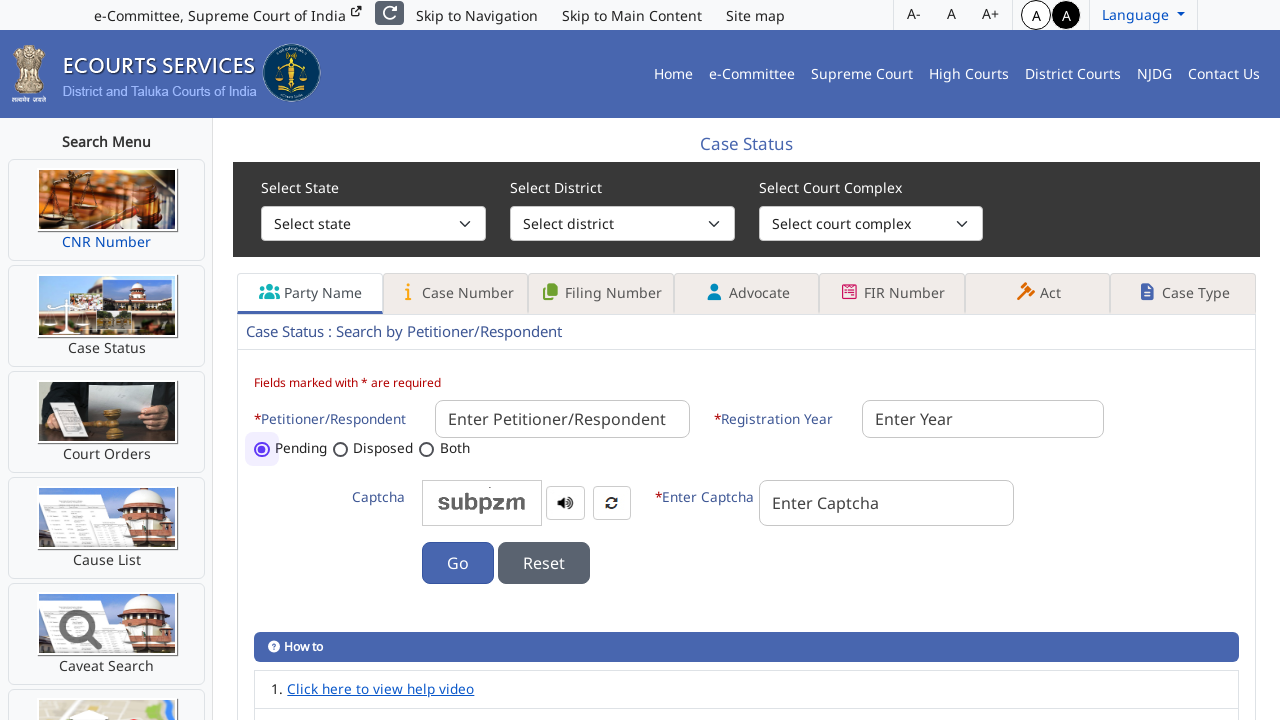